Selects an option from a dropdown menu

Starting URL: https://rahulshettyacademy.com/AutomationPractice/

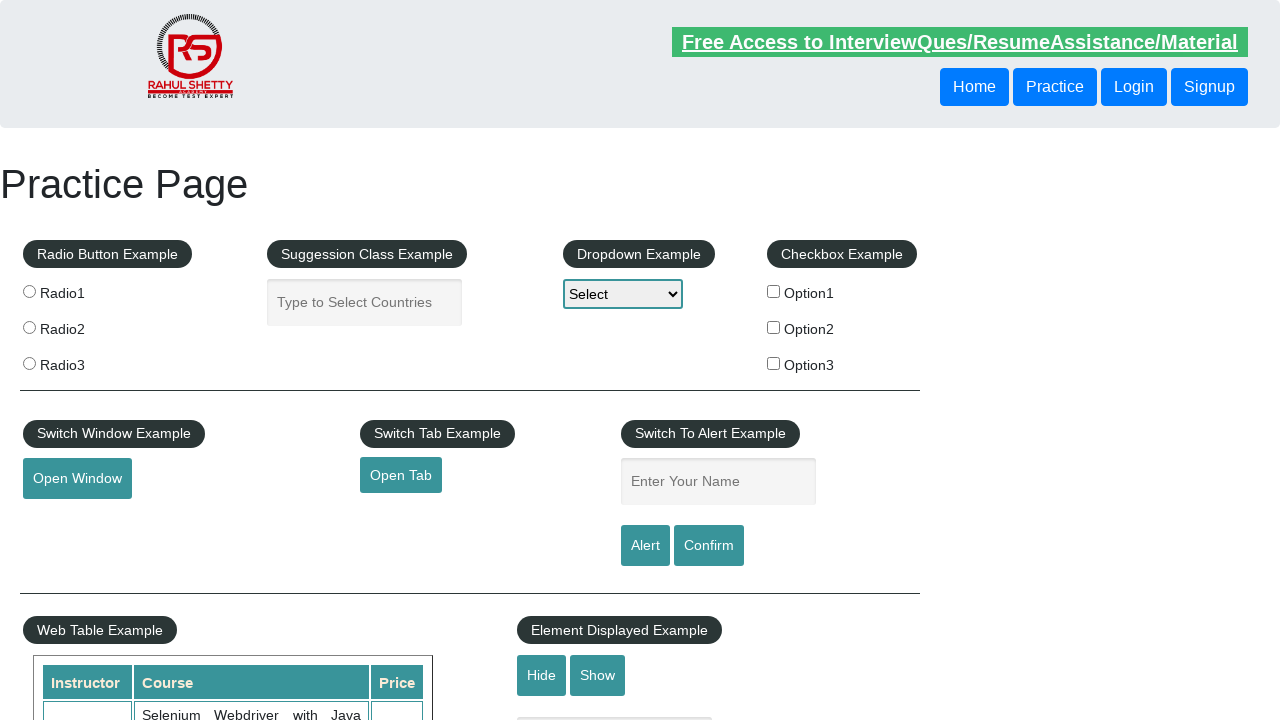

Selected 'Option2' from dropdown menu on #dropdown-class-example
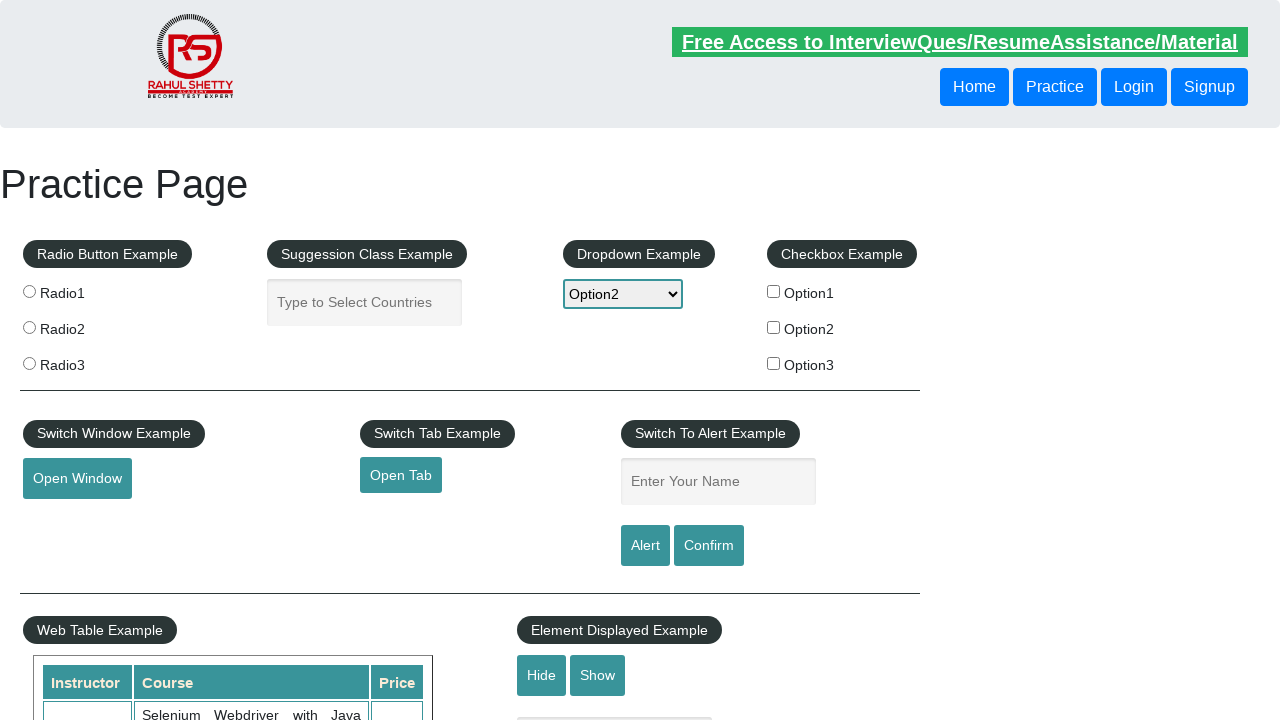

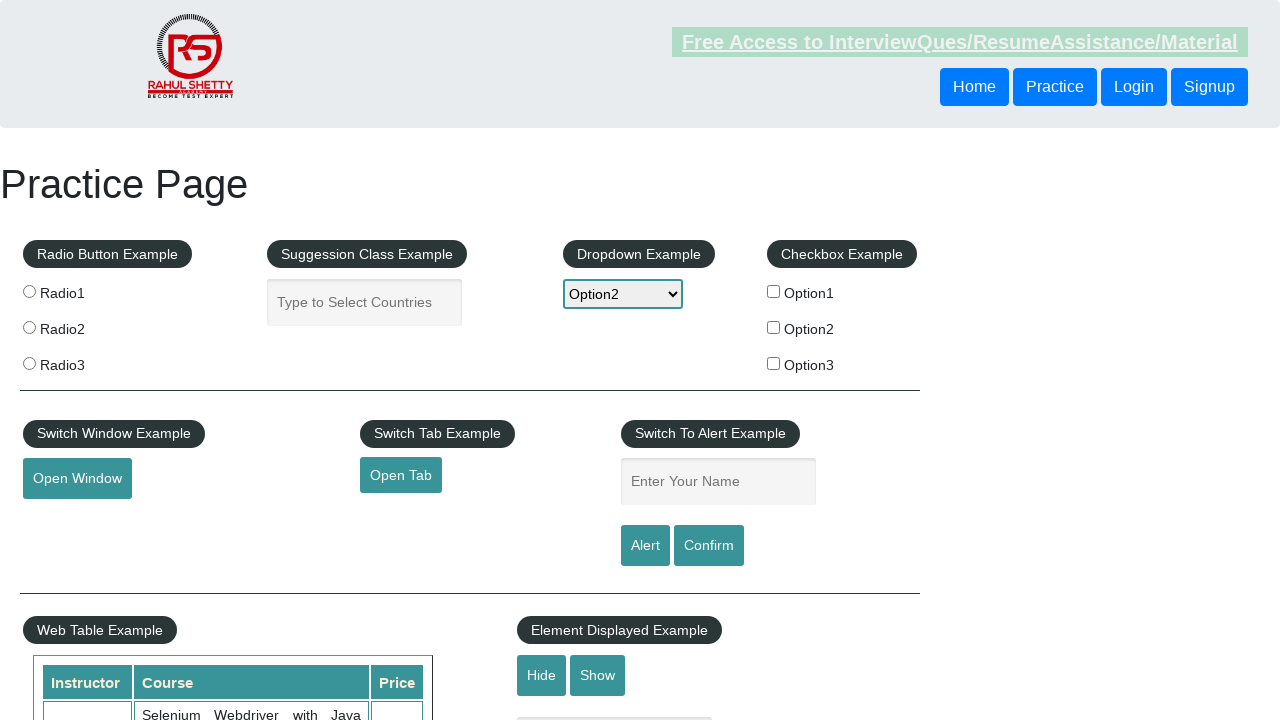